Tests the jQuery UI resizable widget by dragging the resize handle to resize an element by 100 pixels in both x and y directions

Starting URL: http://jqueryui.com/resizable/

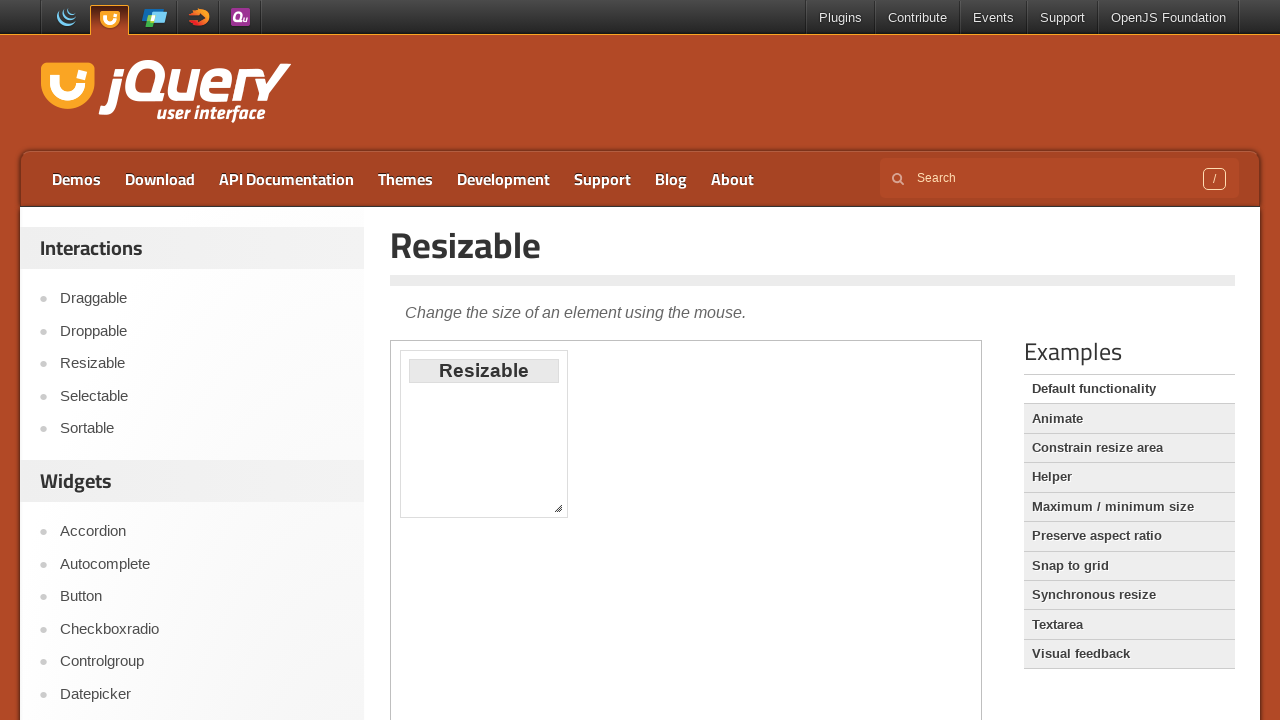

Navigated to jQuery UI resizable demo page
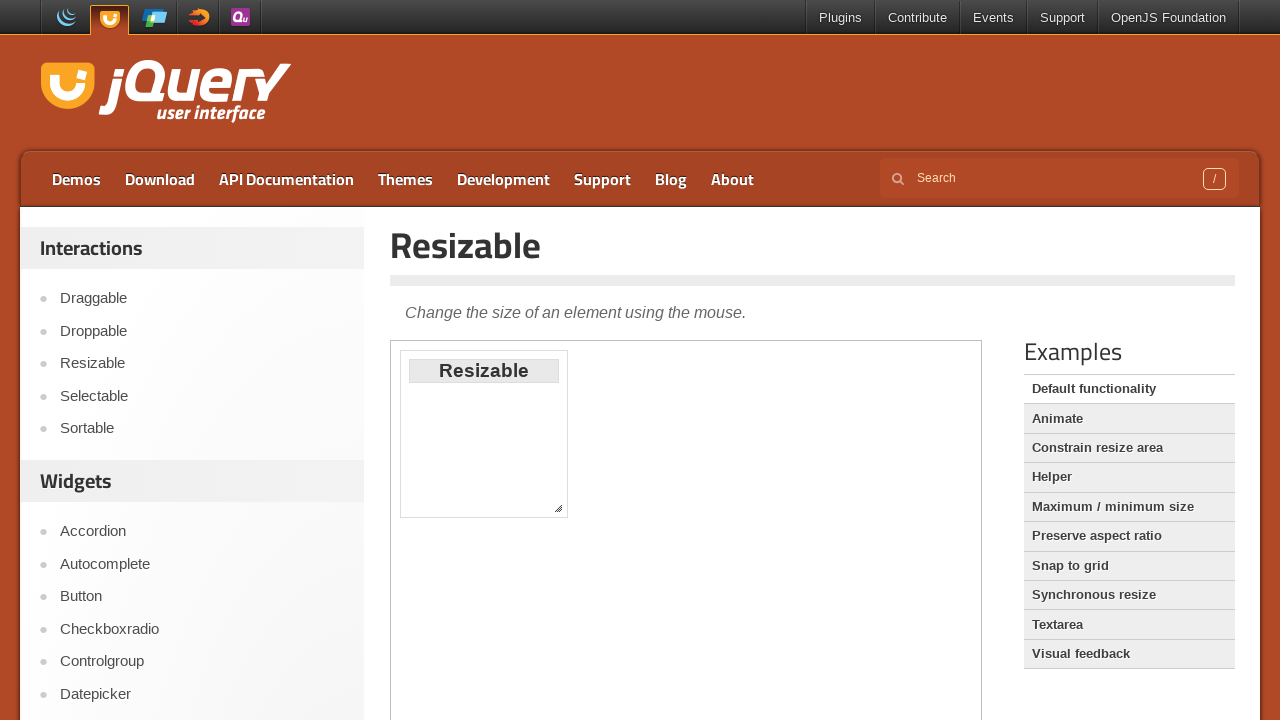

Located demo frame containing resizable element
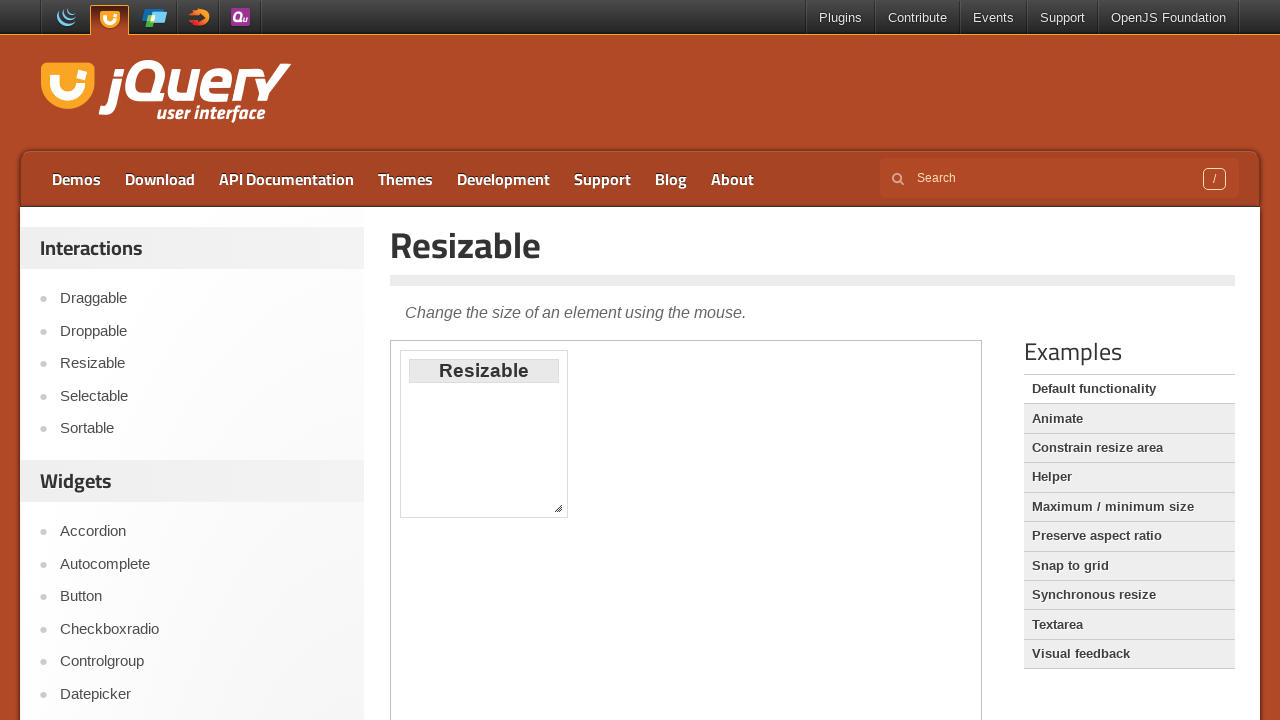

Located southeast resize handle
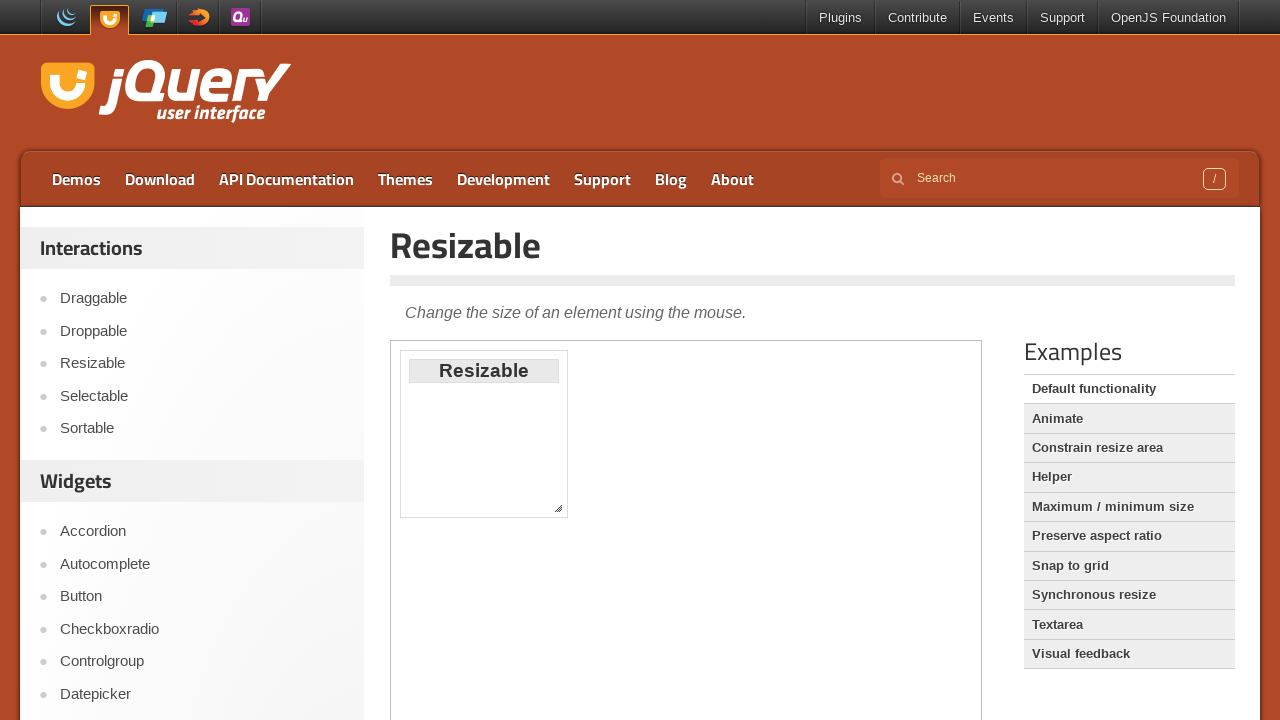

Retrieved bounding box of resize handle
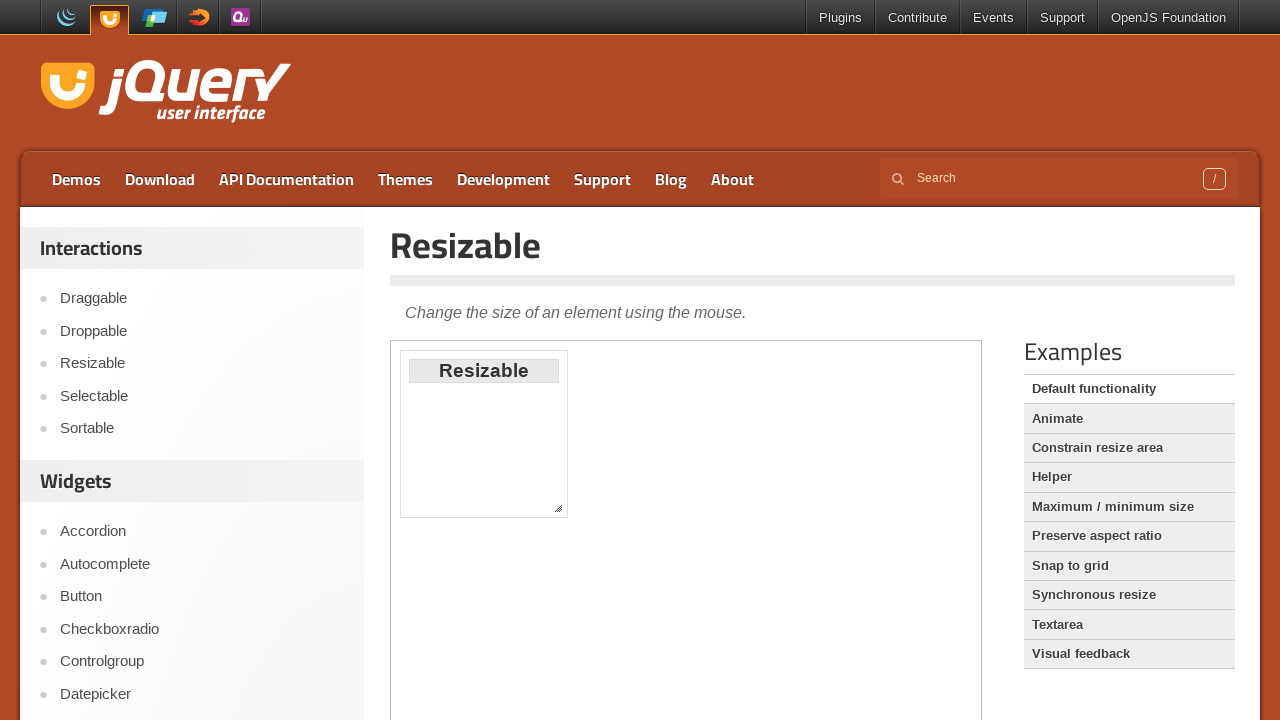

Dragged resize handle to resize element by 100 pixels in both x and y directions at (650, 600)
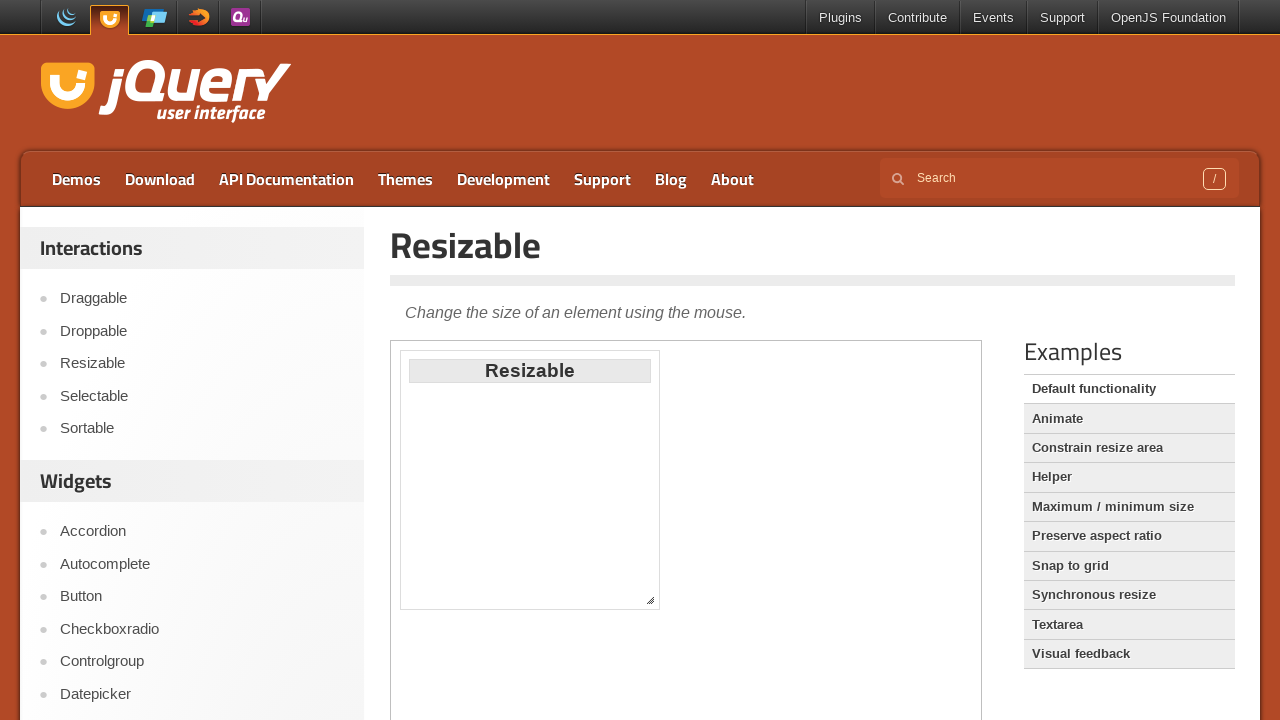

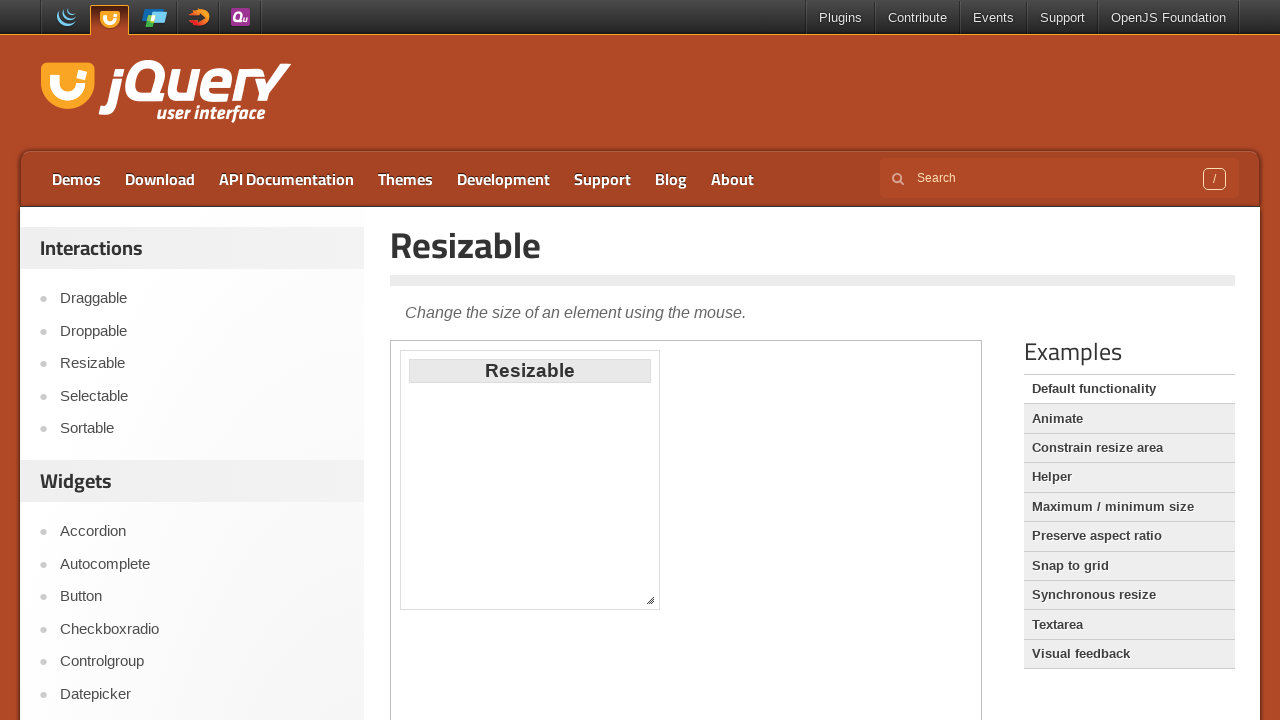